Tests search functionality with numbers to verify photos with numeric names can be found.

Starting URL: https://demo.baasic.com/angular/starterkit-photo-gallery/main

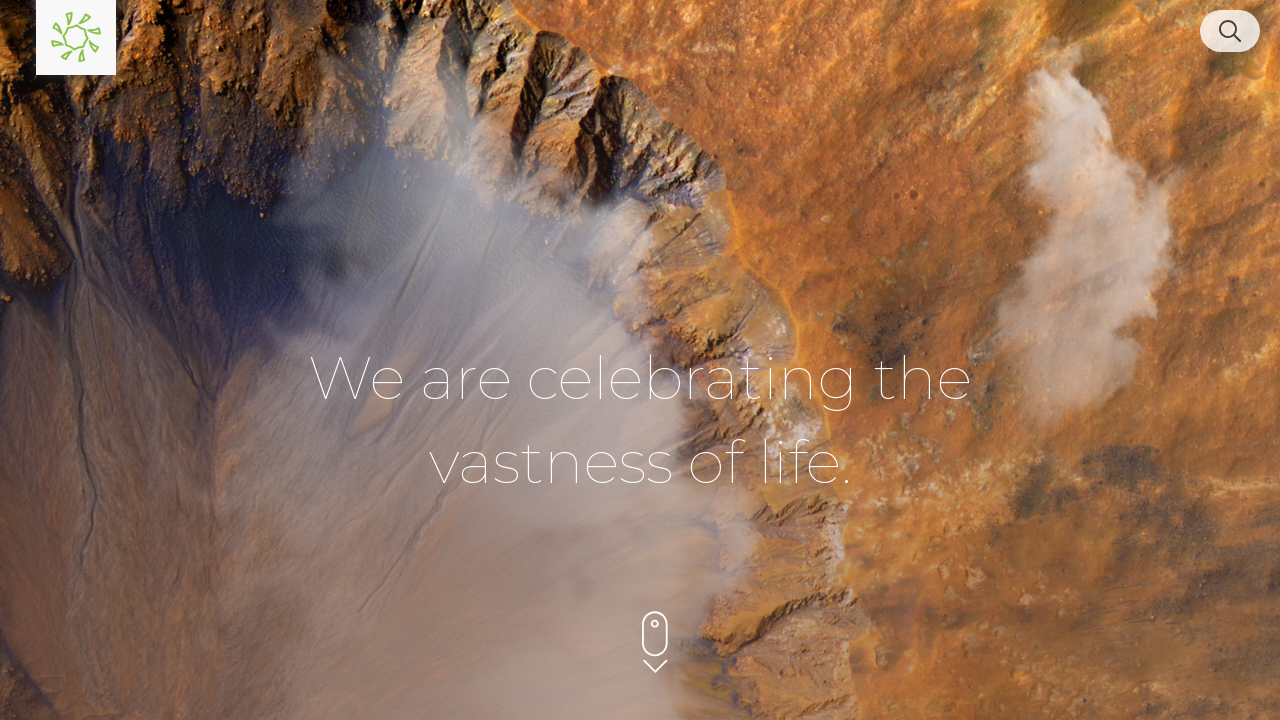

Waited for page to load with networkidle state
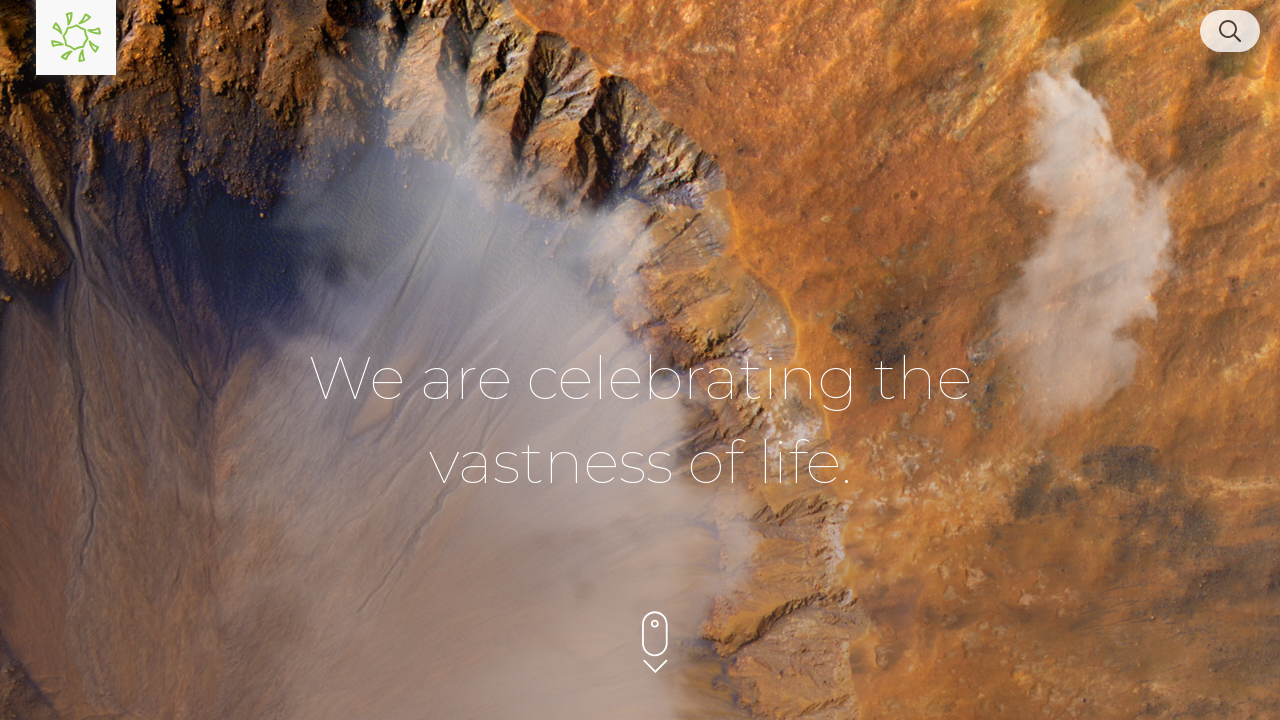

Clicked search button in upper right corner at (1230, 31) on [class*='search'], button[aria-label*='search'], .search-icon, input[type='searc
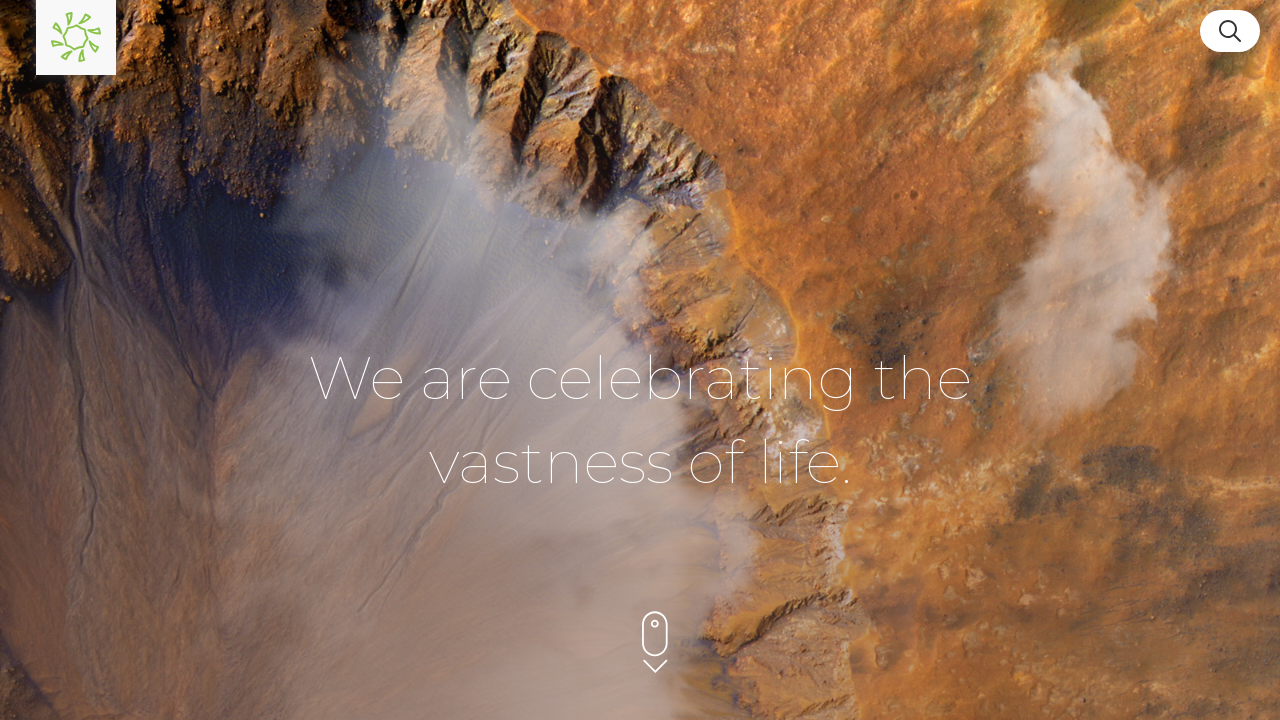

Entered numeric search term '111' in search field on input[type='search'], input[type='text']
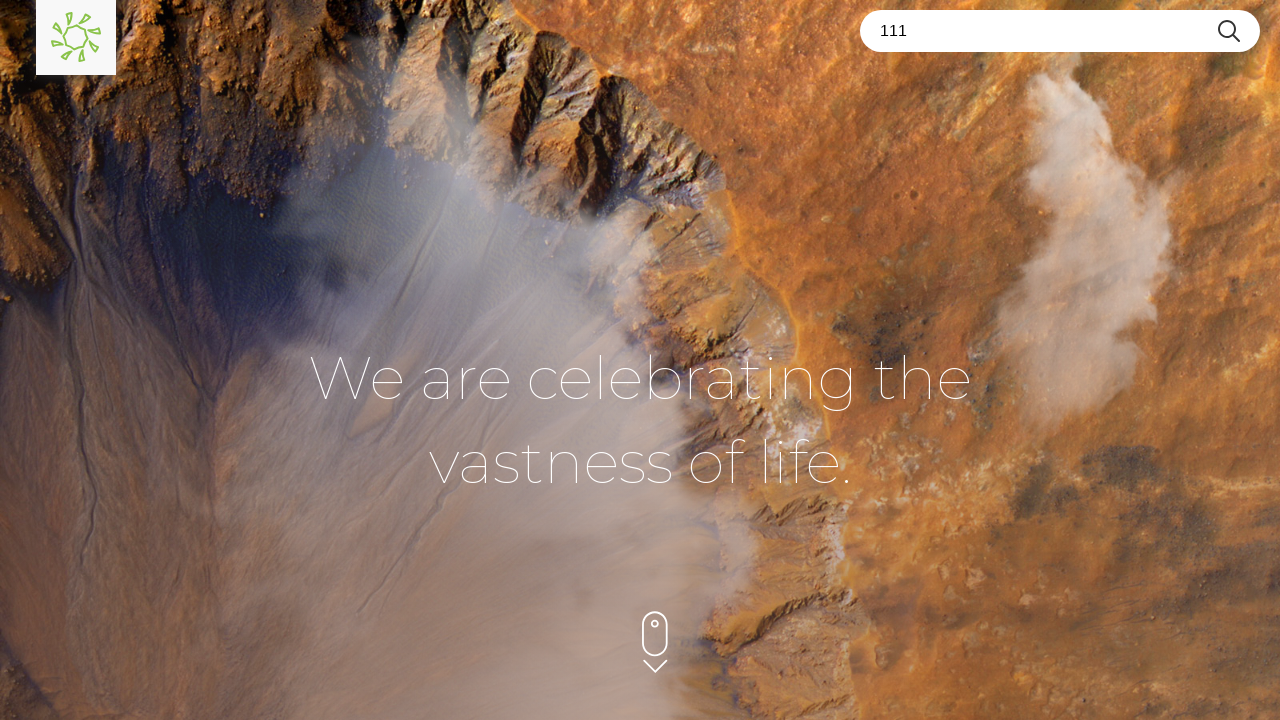

Pressed Enter to execute search for photos with numeric names on input[type='search'], input[type='text']
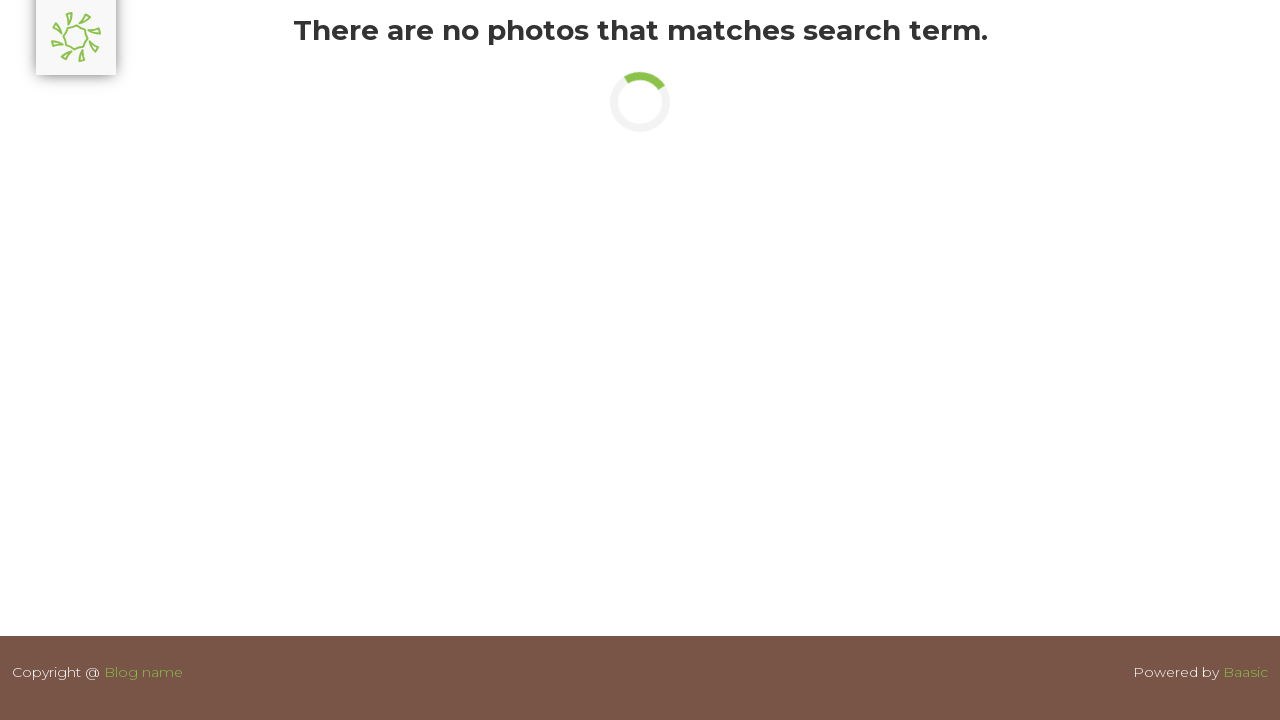

Waited for search results to load with networkidle state
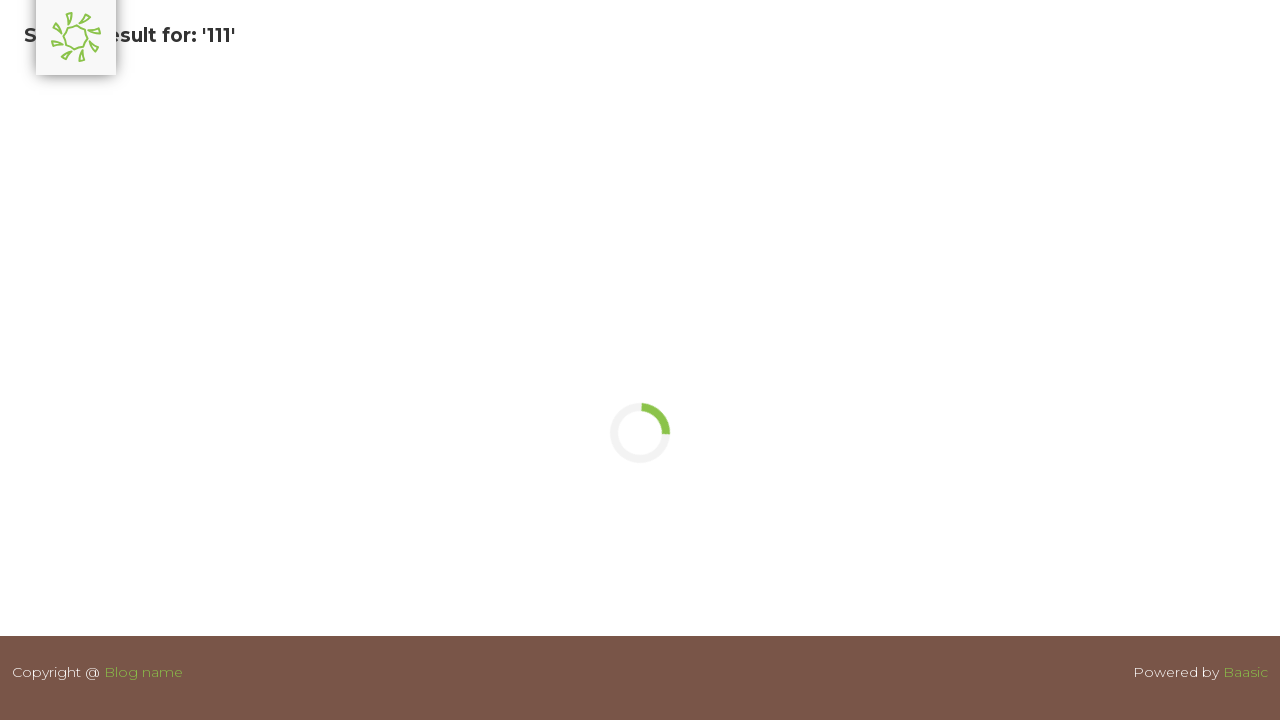

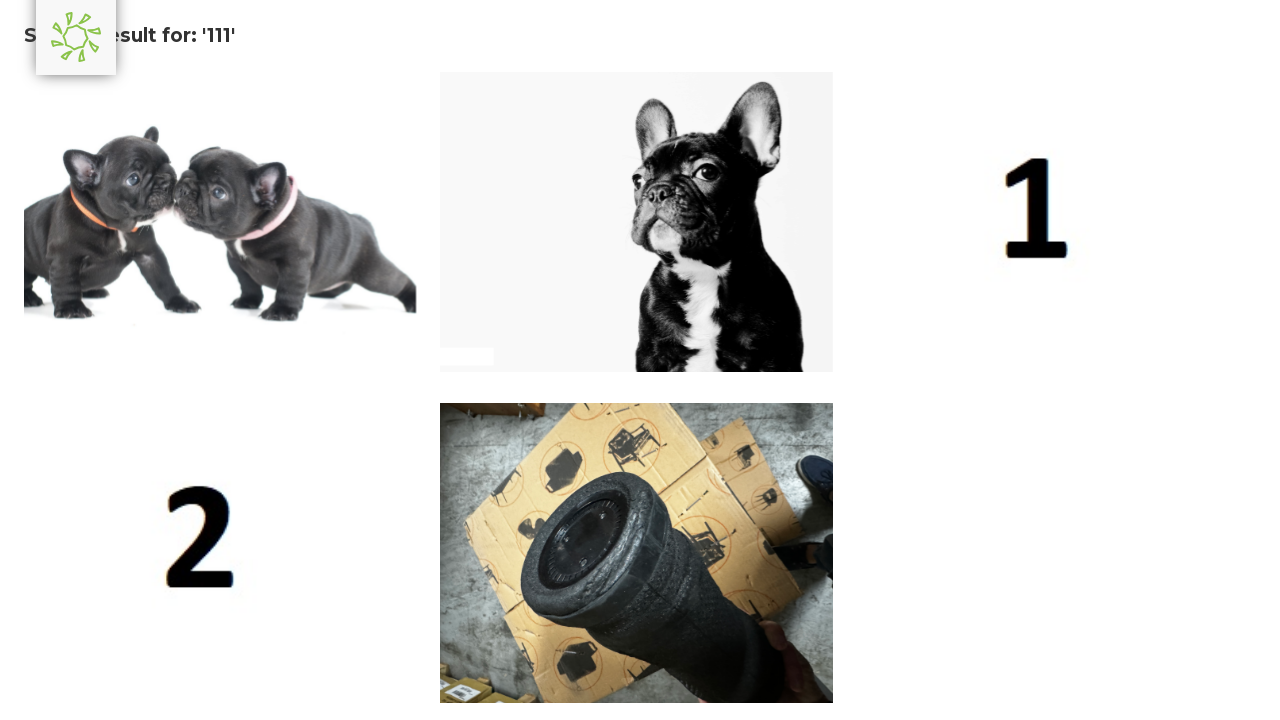